Opens a browser and navigates to the ImpactGuru crowdfunding website homepage

Starting URL: https://www.impactguru.com

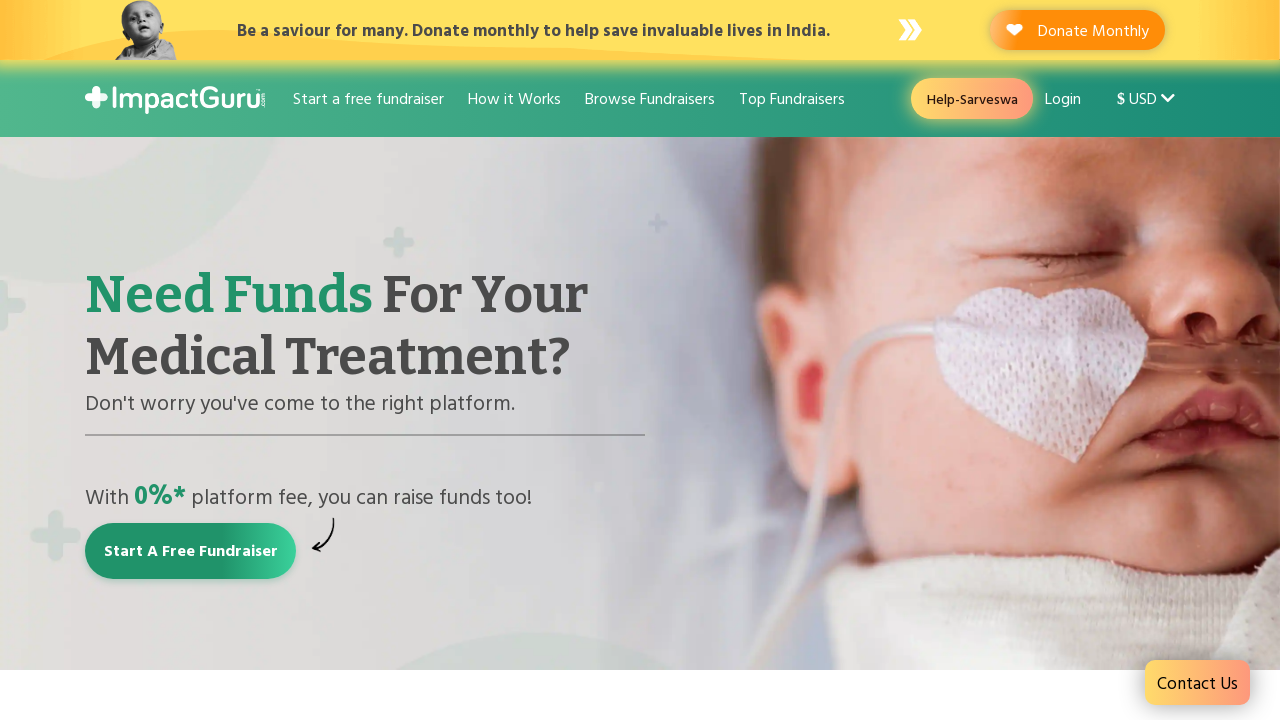

Waited for DOM content to load on ImpactGuru homepage
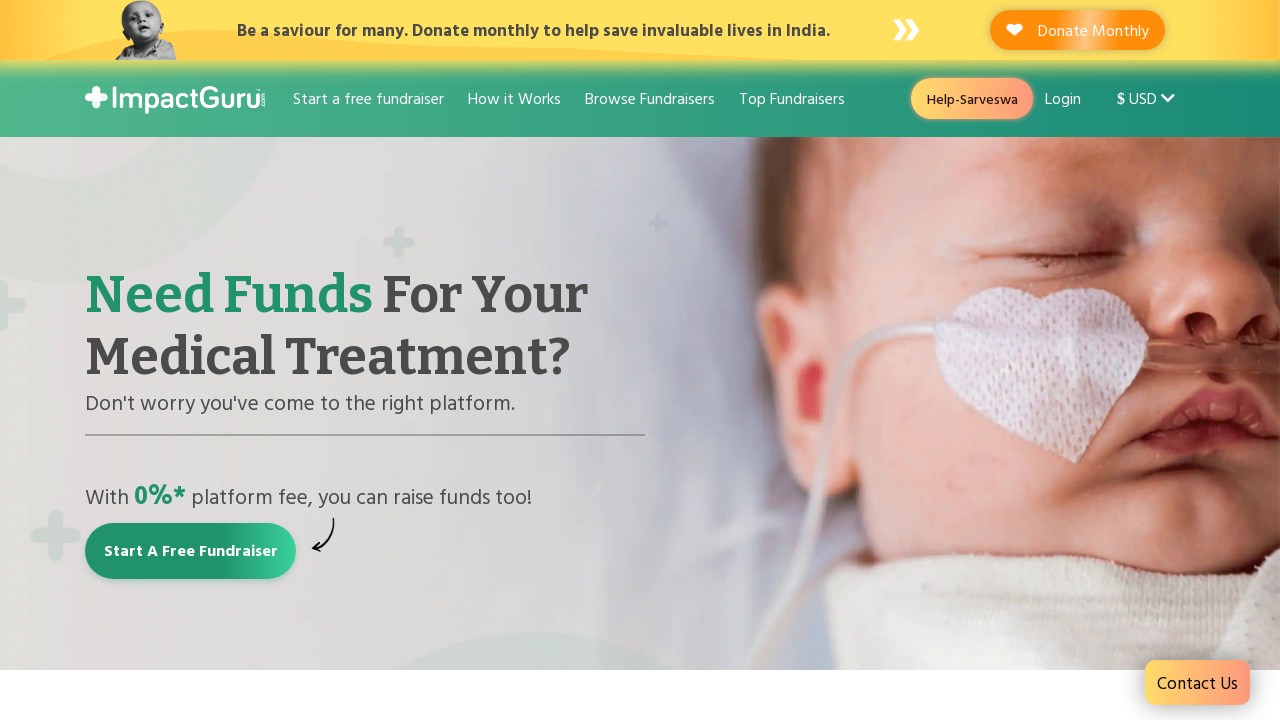

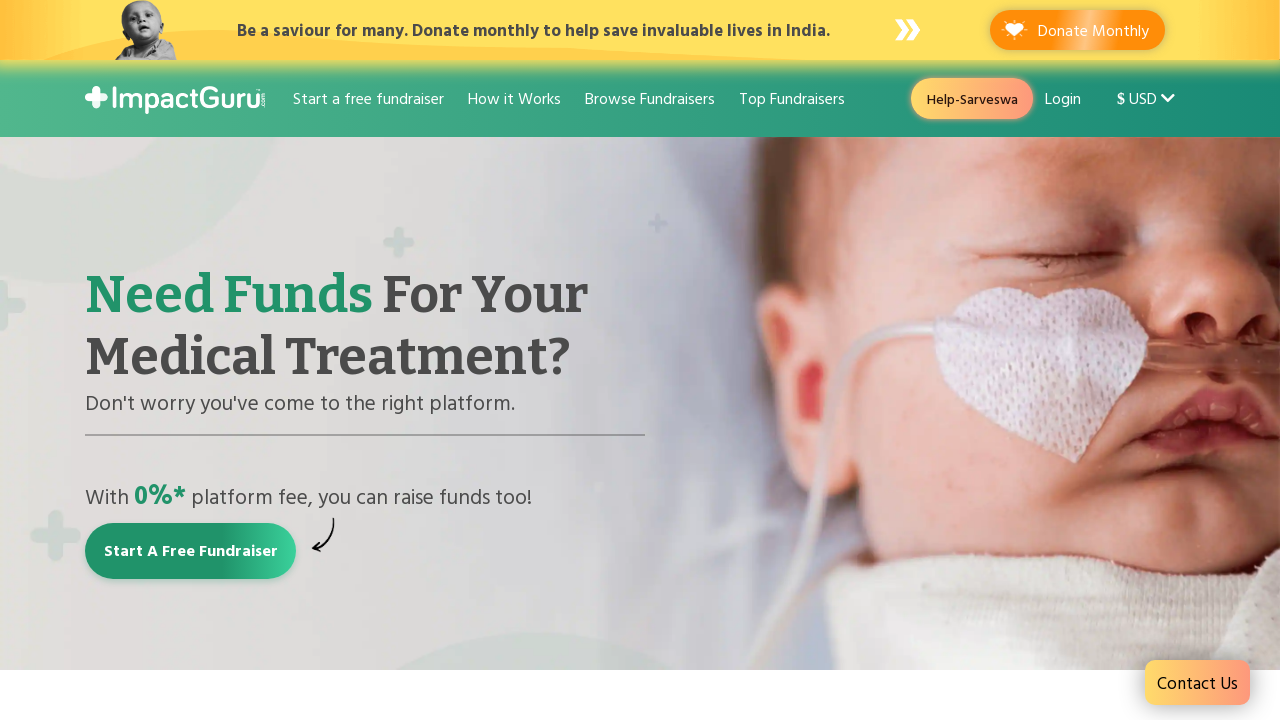